Tests checkbox functionality by verifying default states of two checkboxes, clicking to toggle their states, and confirming the state changes.

Starting URL: http://practice.cydeo.com/checkboxes

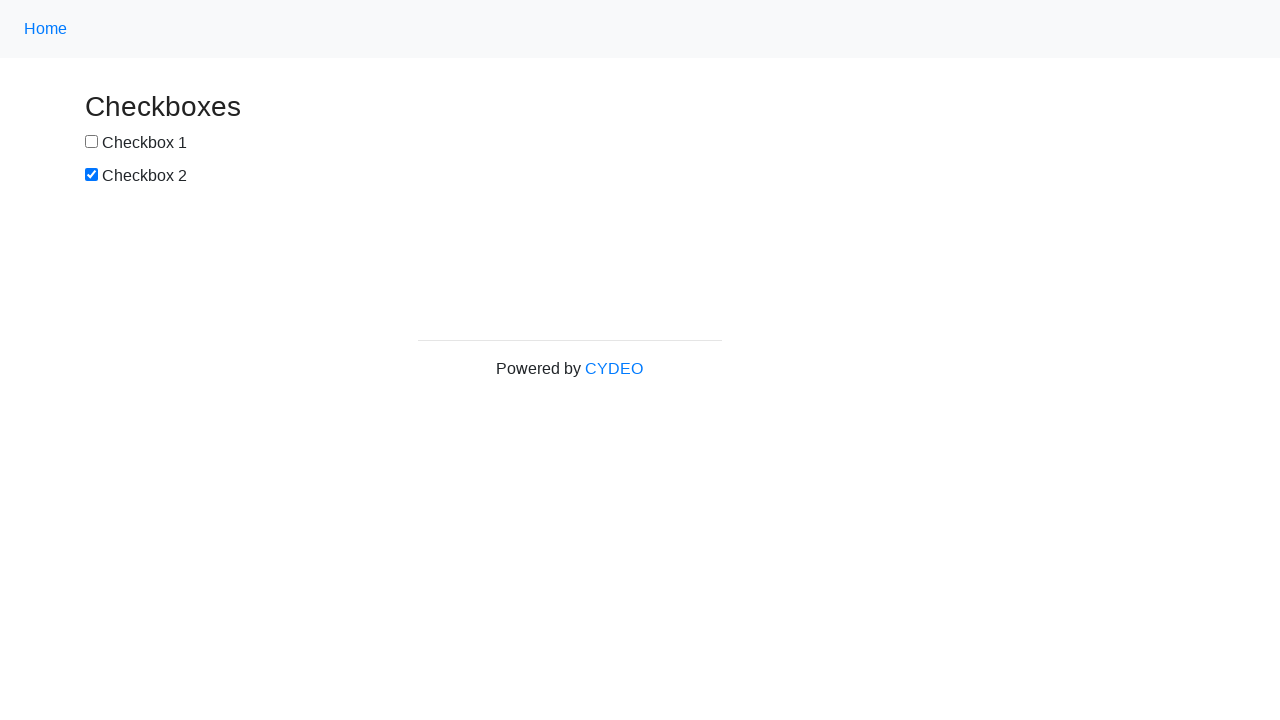

Located checkbox #1 element
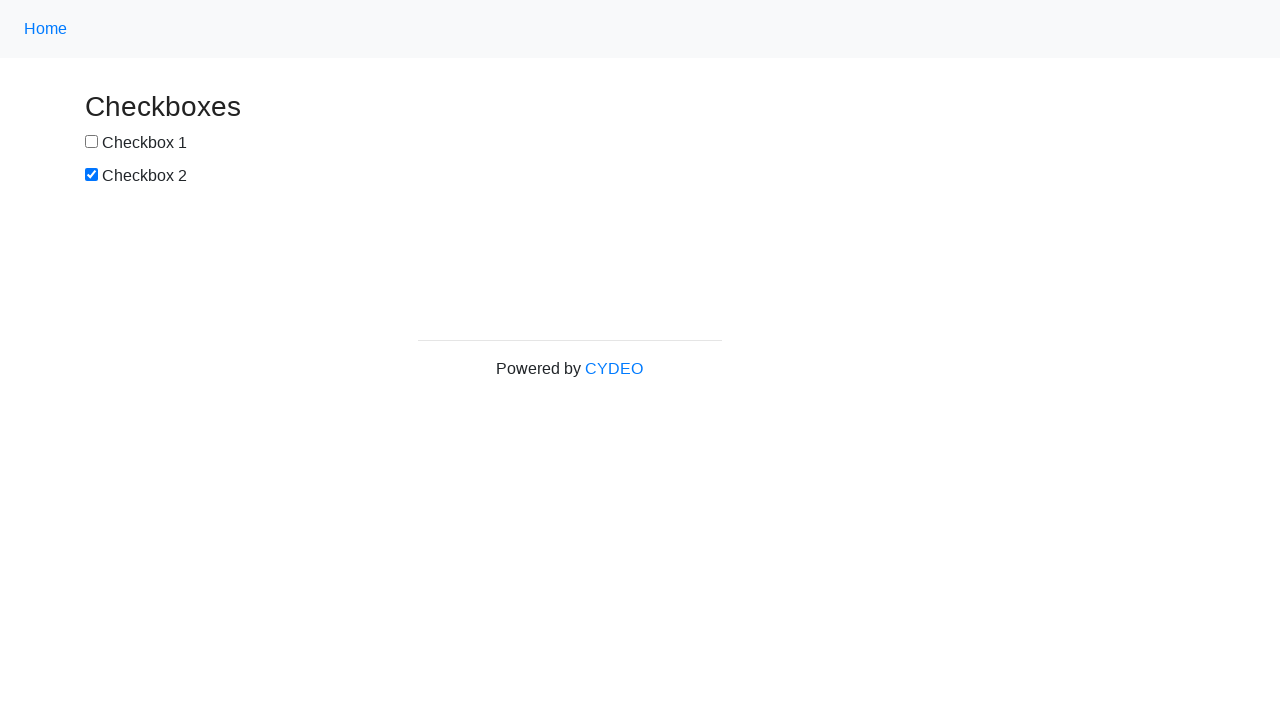

Verified checkbox #1 is NOT selected by default
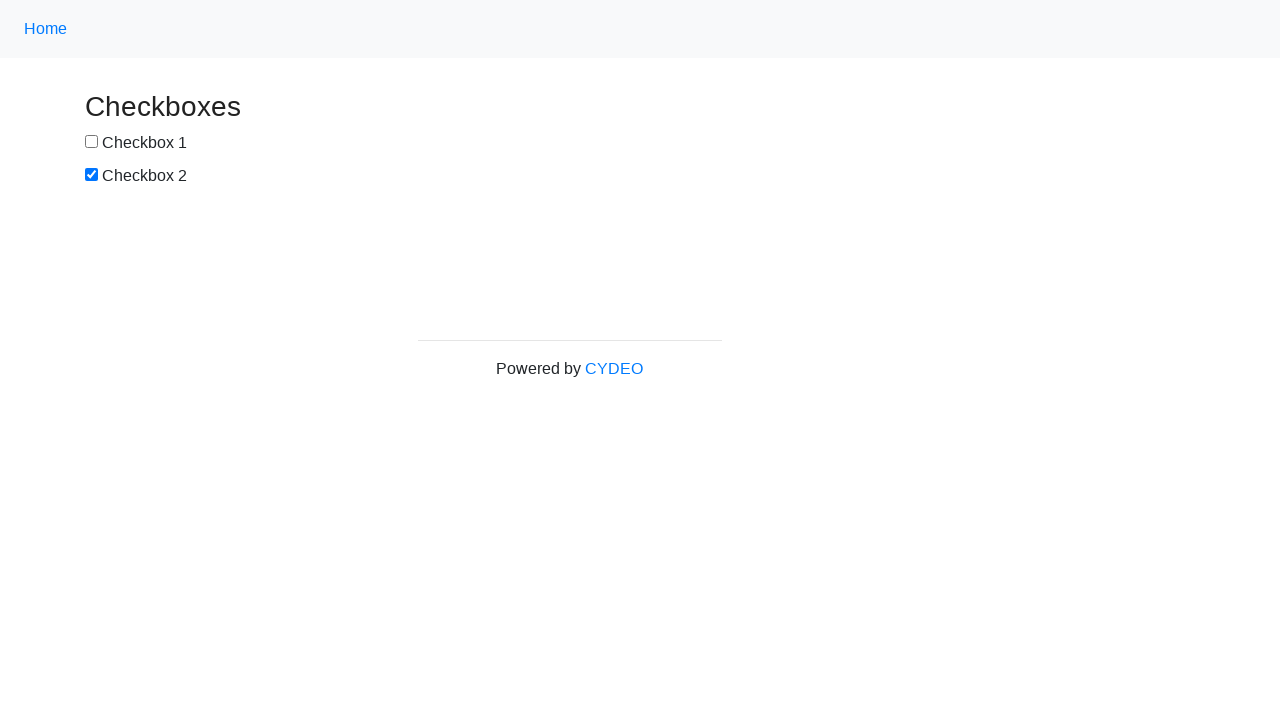

Located checkbox #2 element
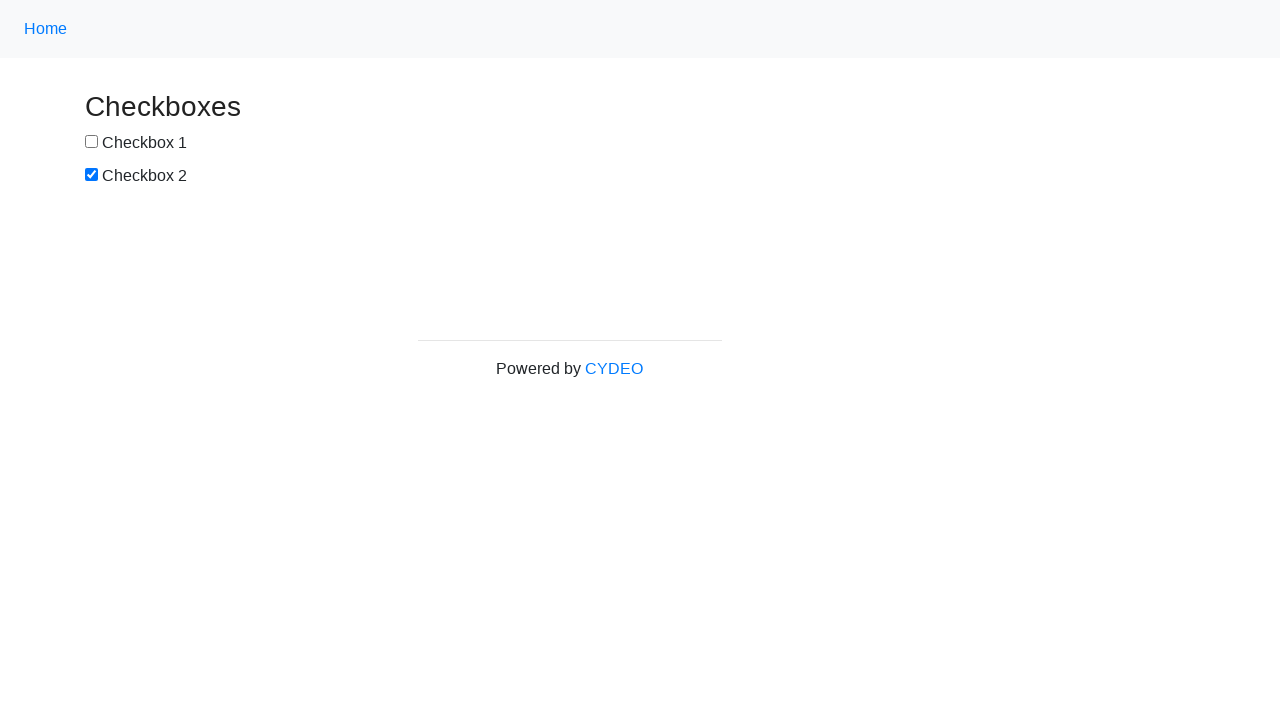

Verified checkbox #2 IS selected by default
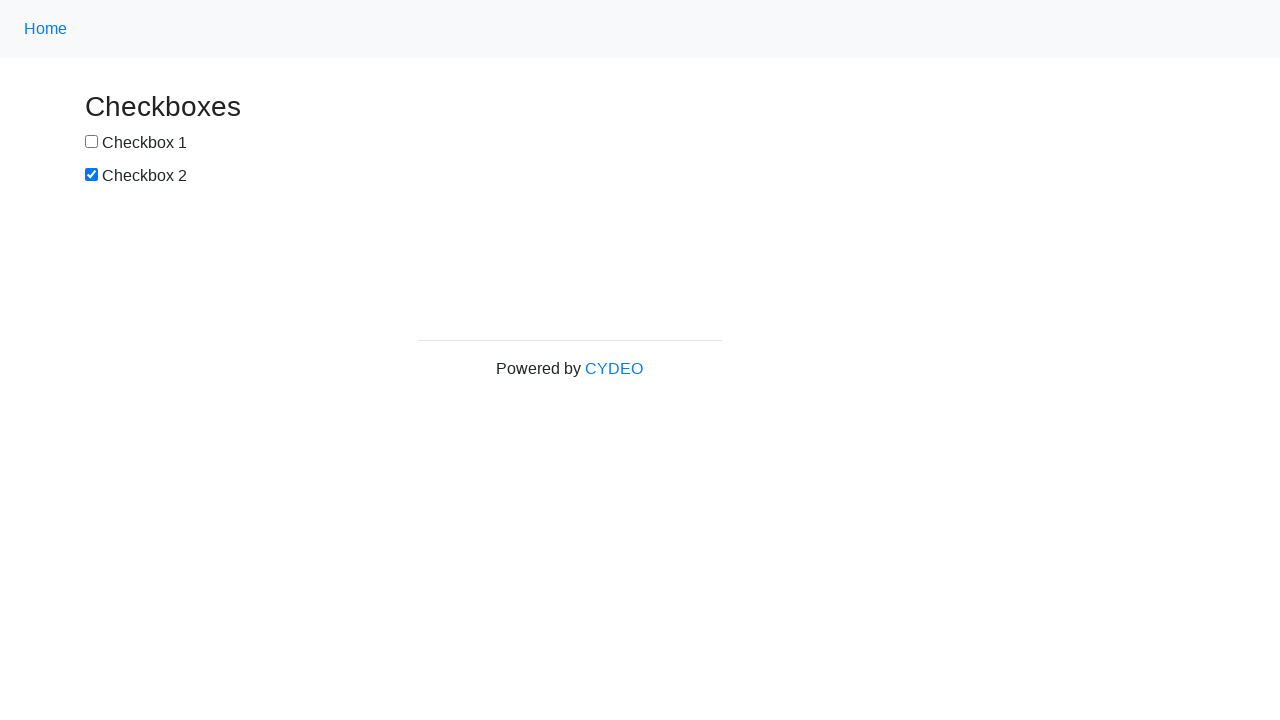

Clicked checkbox #1 to select it at (92, 142) on input[name='checkbox1']
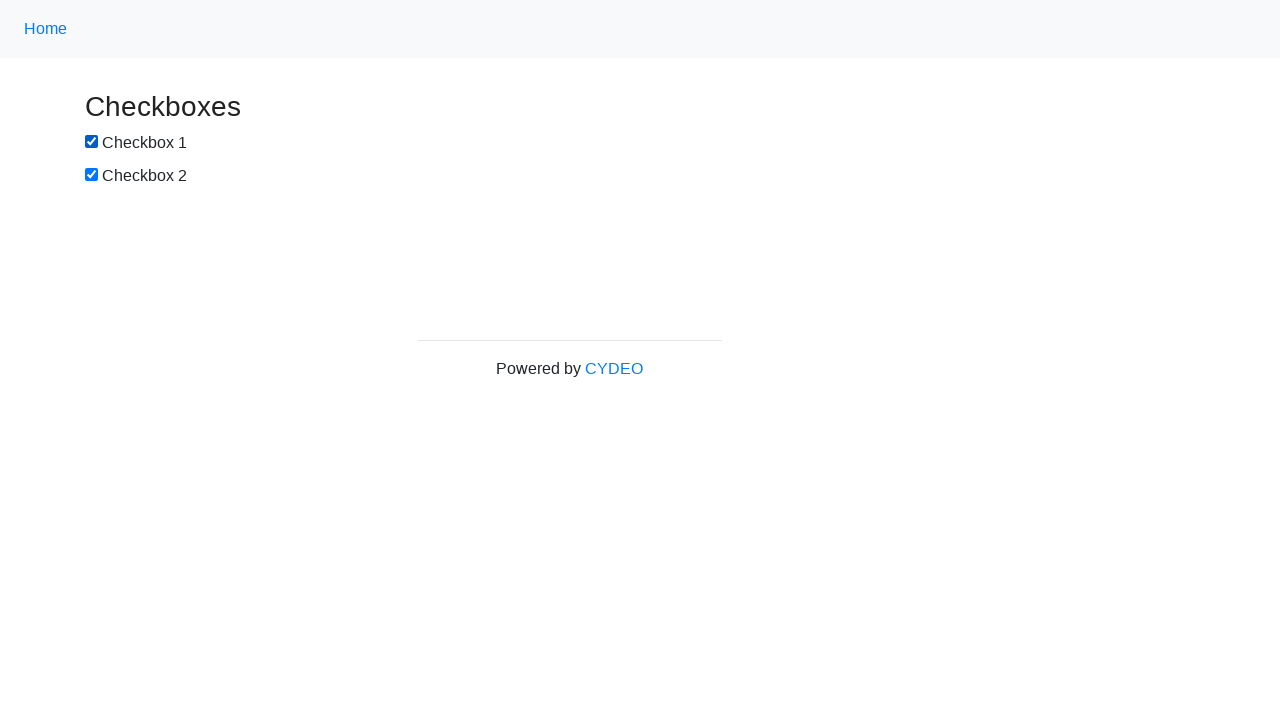

Clicked checkbox #2 to deselect it at (92, 175) on input#box2
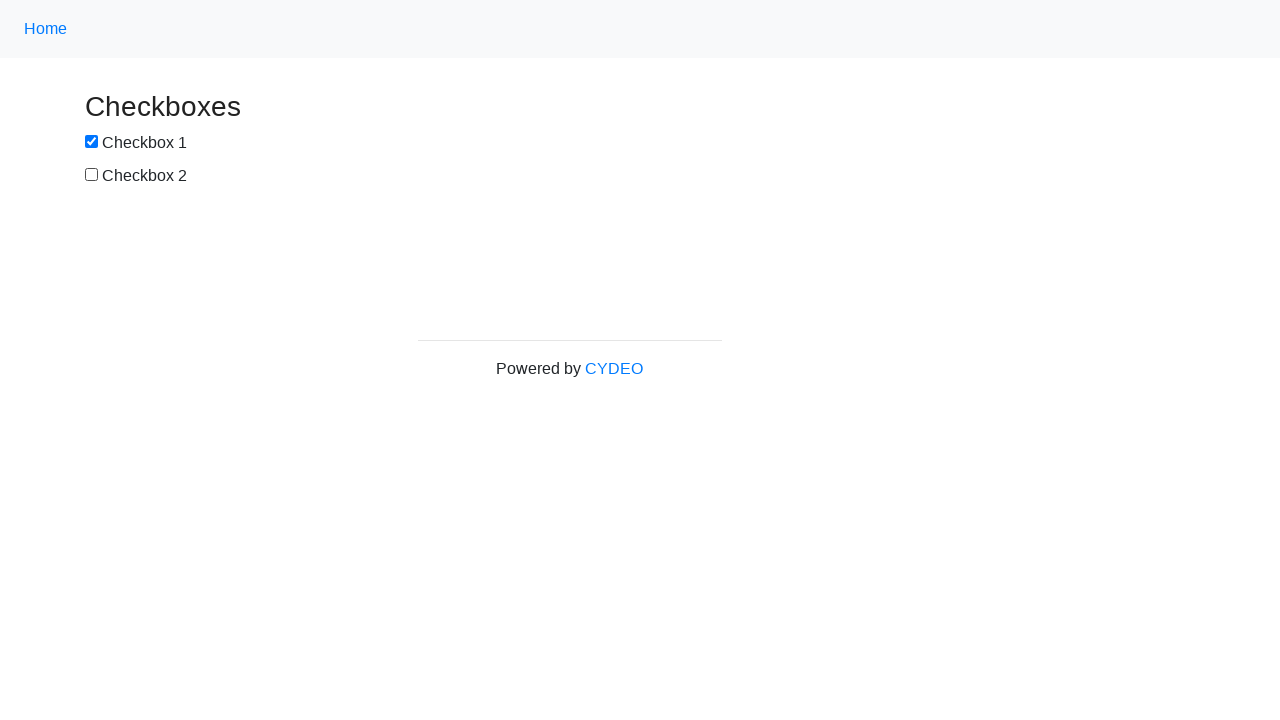

Verified checkbox #1 is now SELECTED after click
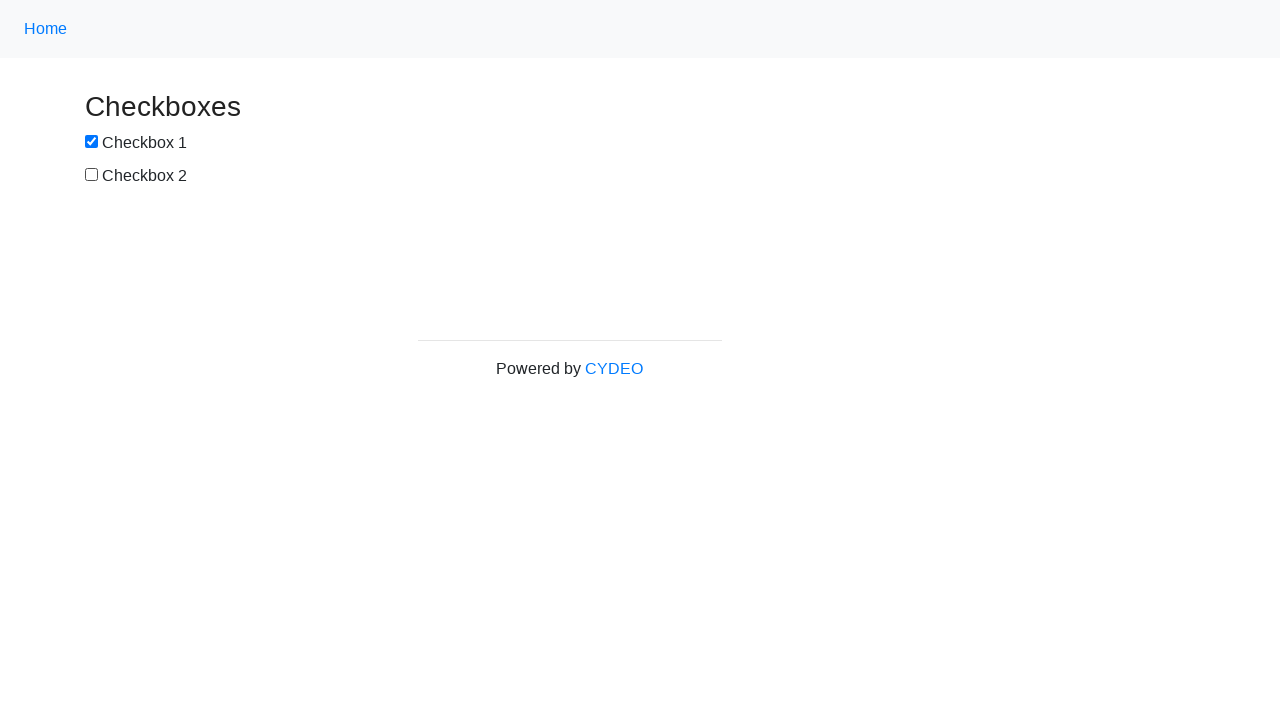

Verified checkbox #2 is now NOT selected after click
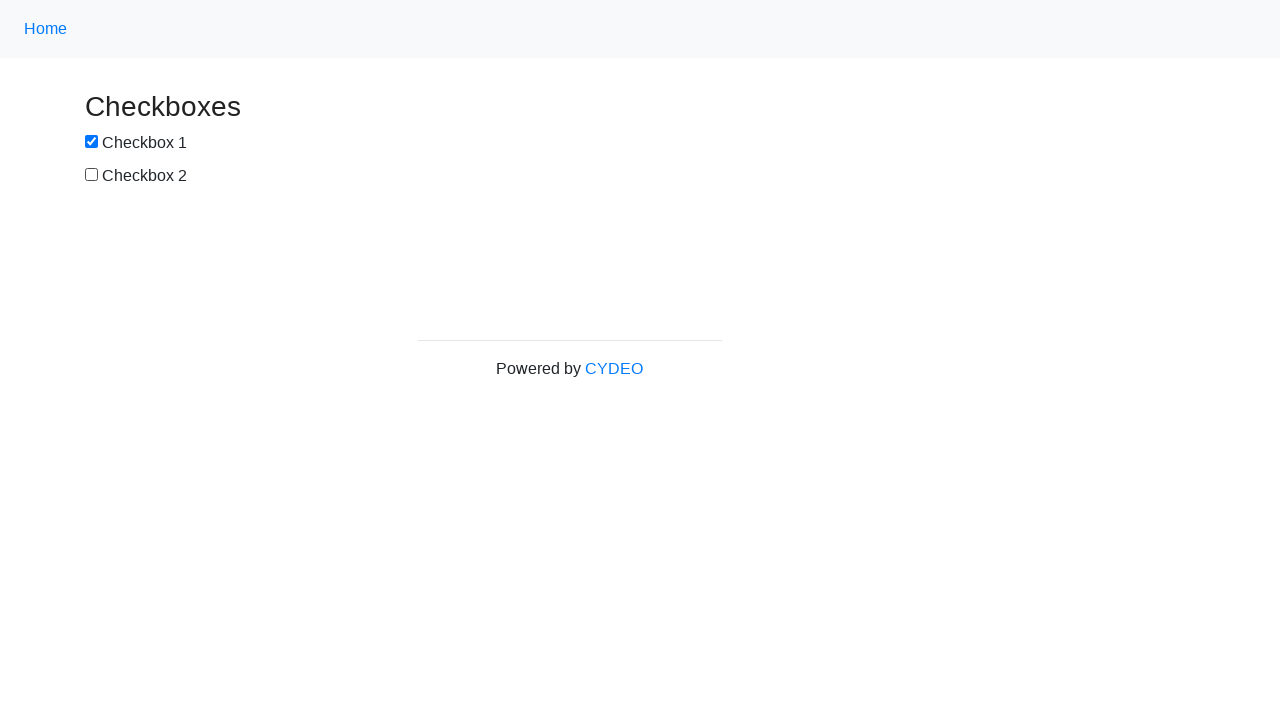

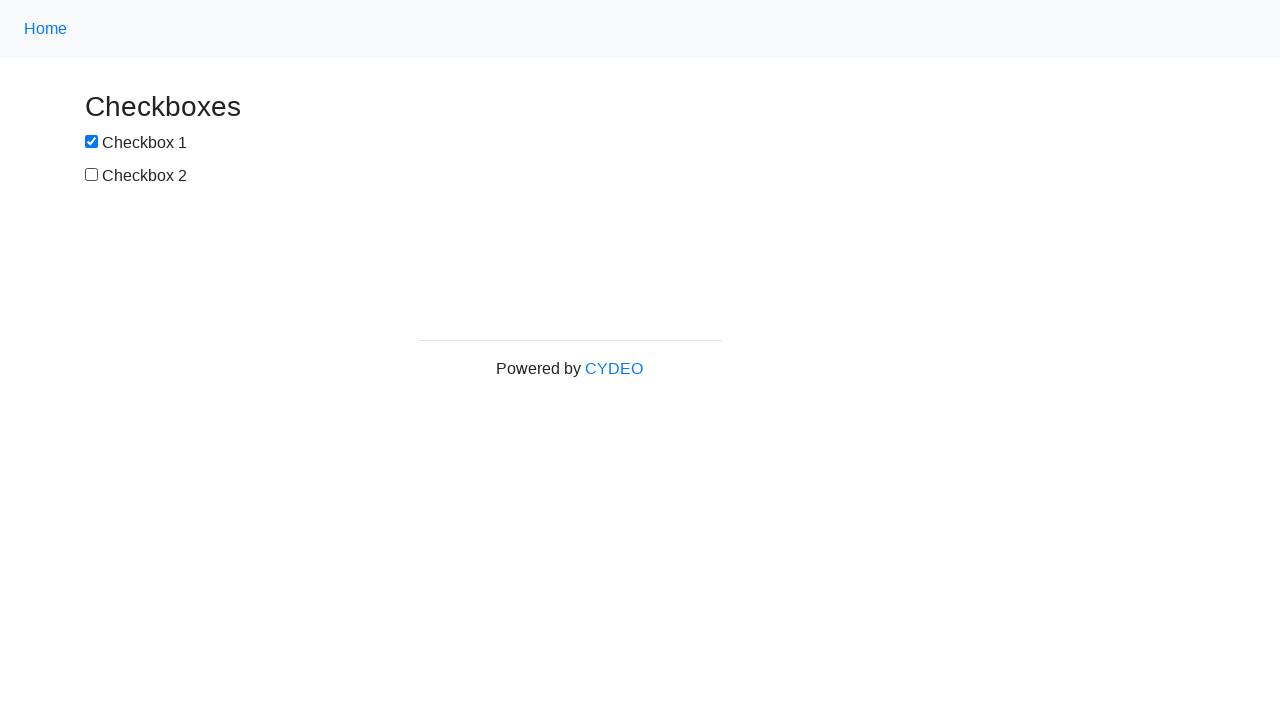